Opens the Rediff homepage and maximizes the browser window to verify the page loads correctly

Starting URL: https://rediff.com

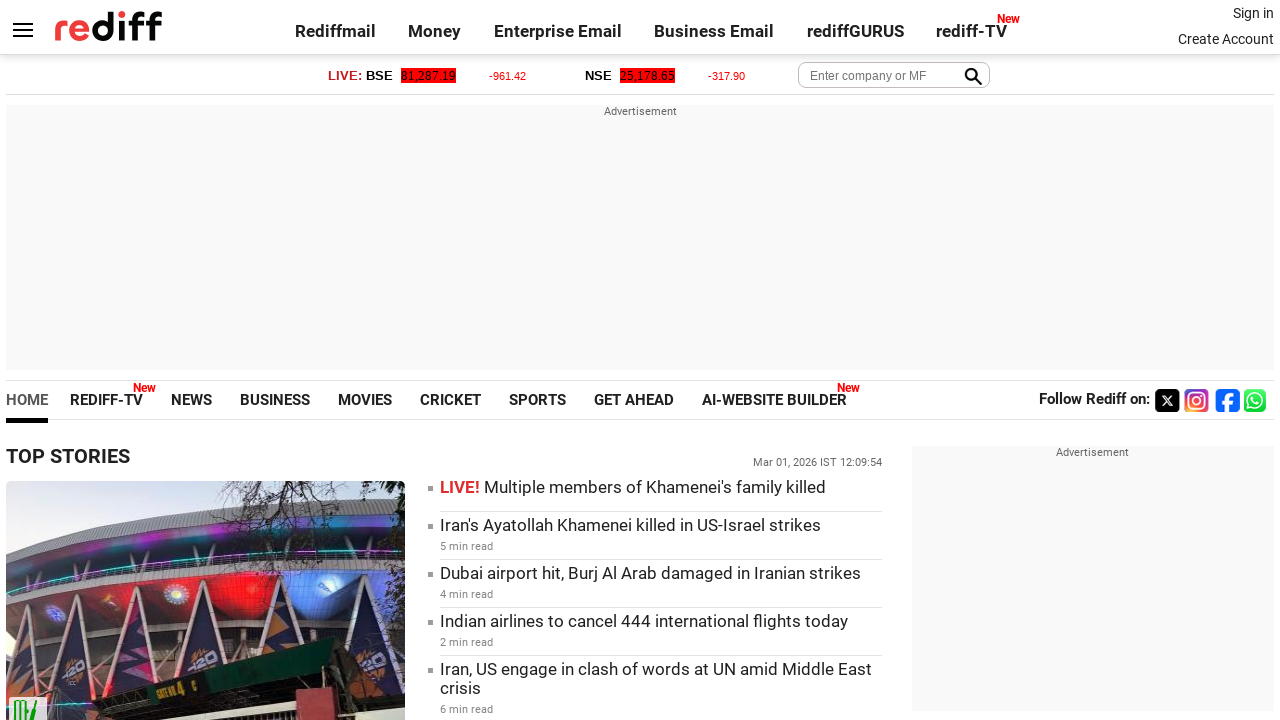

Waited for page to reach domcontentloaded state
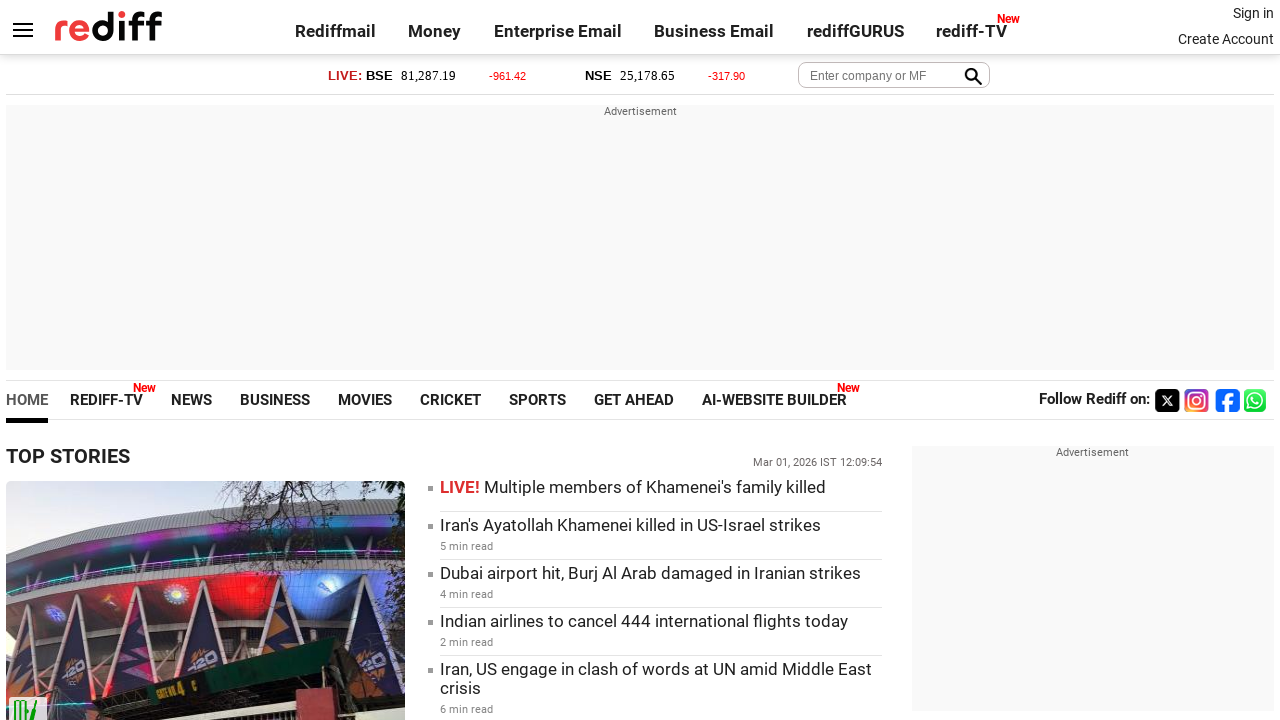

Verified body element is present on the page
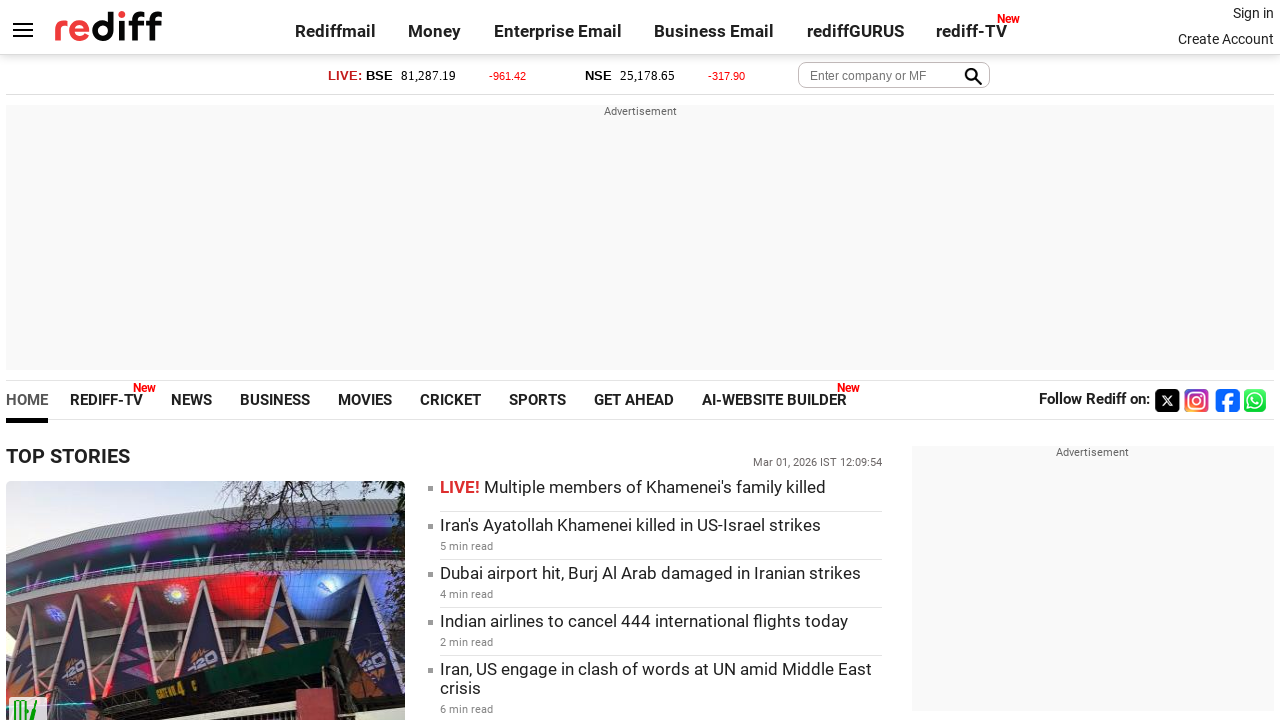

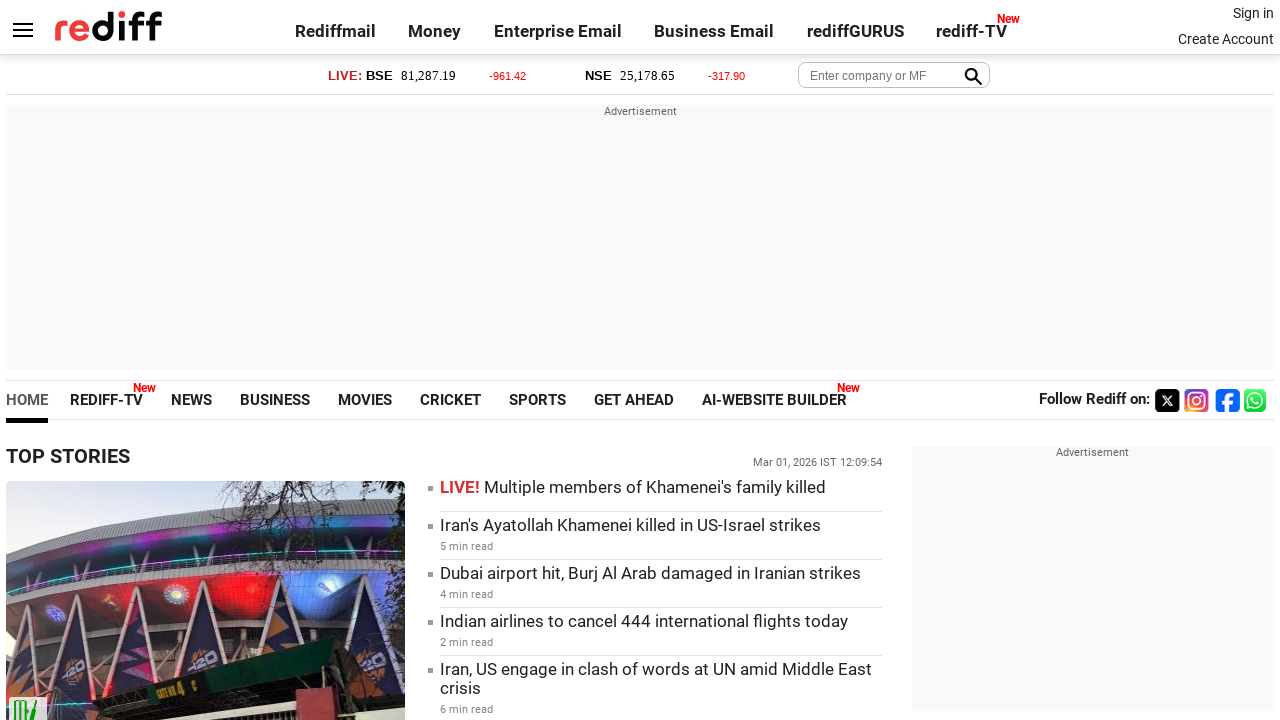